Solves a simple math problem by reading two numbers, calculating their sum, selecting the result from a dropdown, and submitting the form

Starting URL: https://suninjuly.github.io/selects1.html

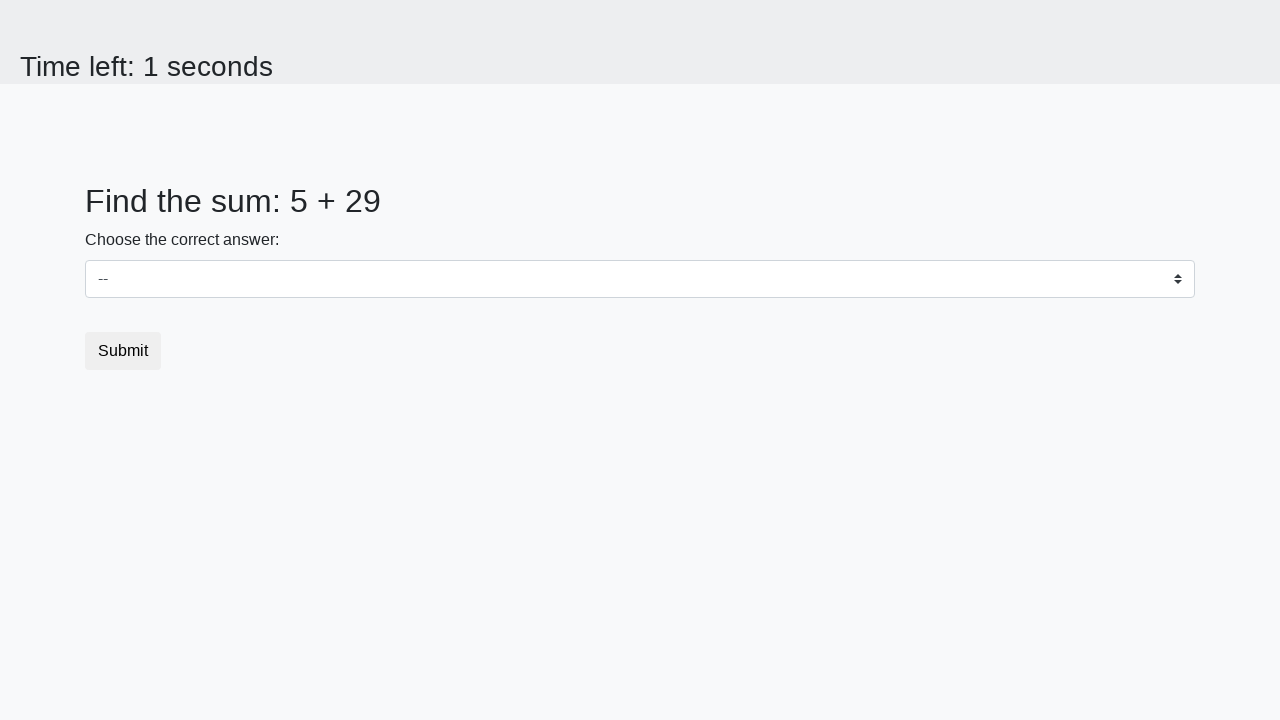

Navigated to math problem page
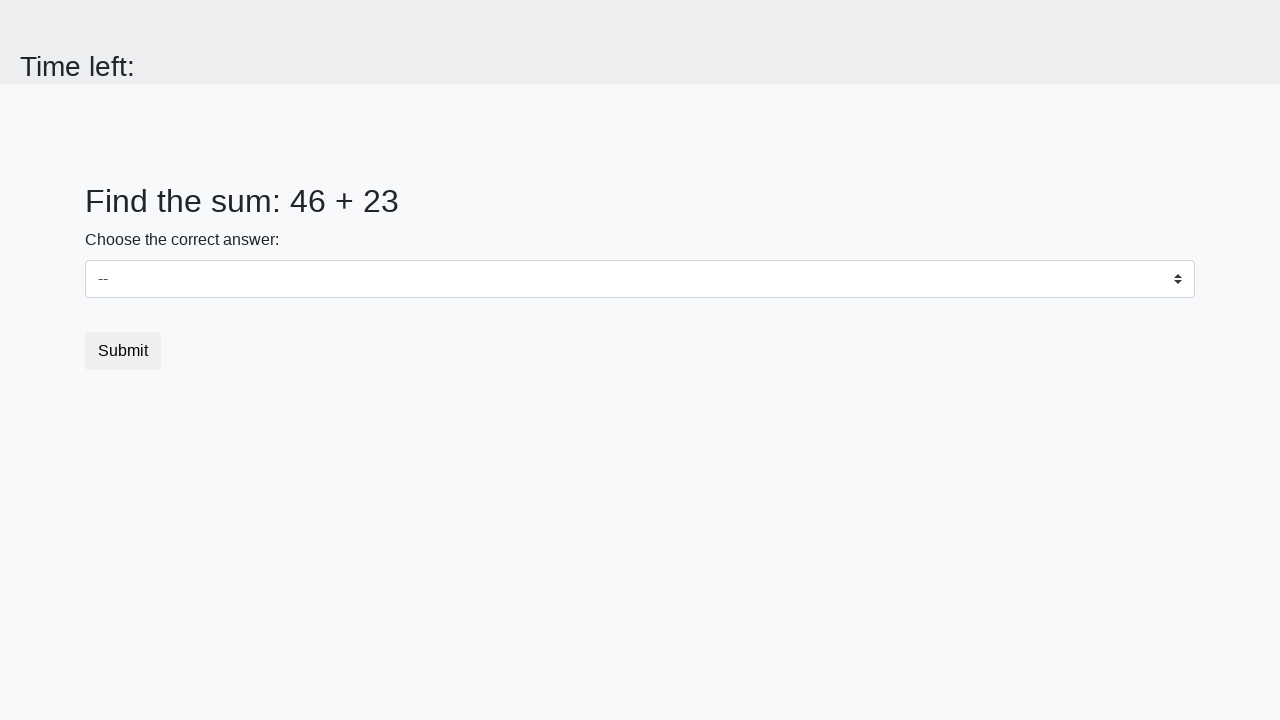

Read first number from page
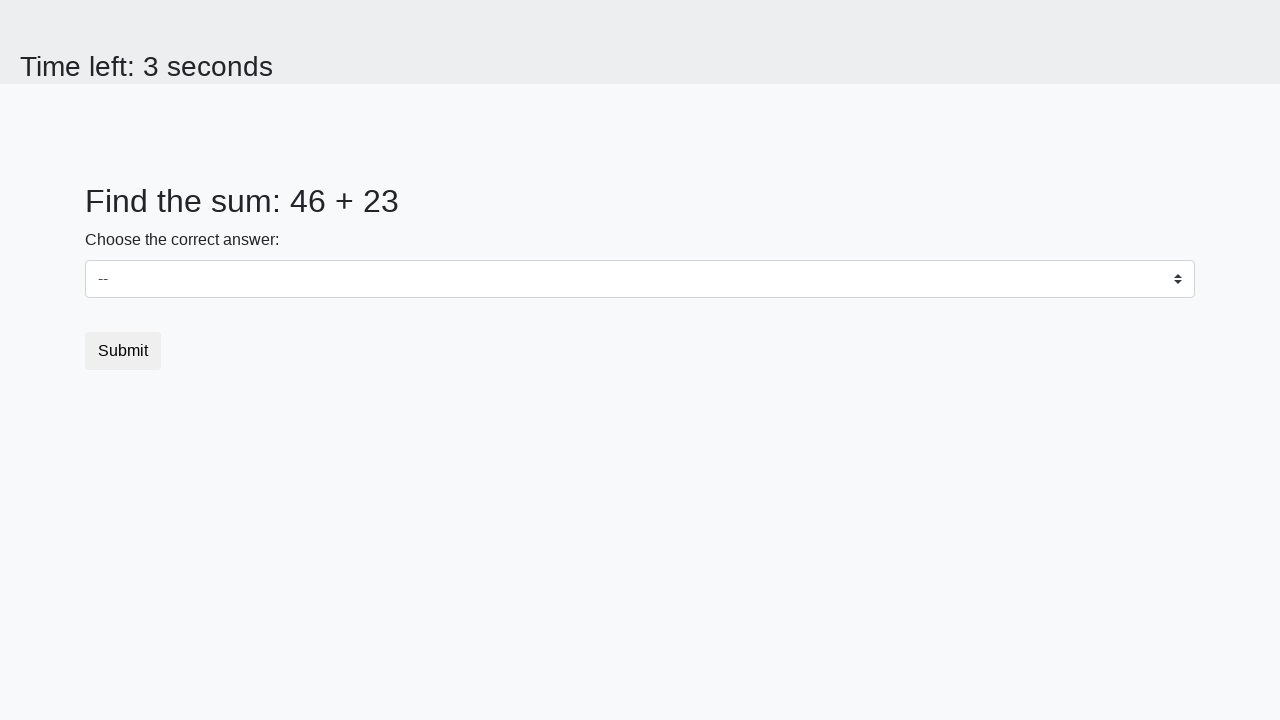

Read second number from page
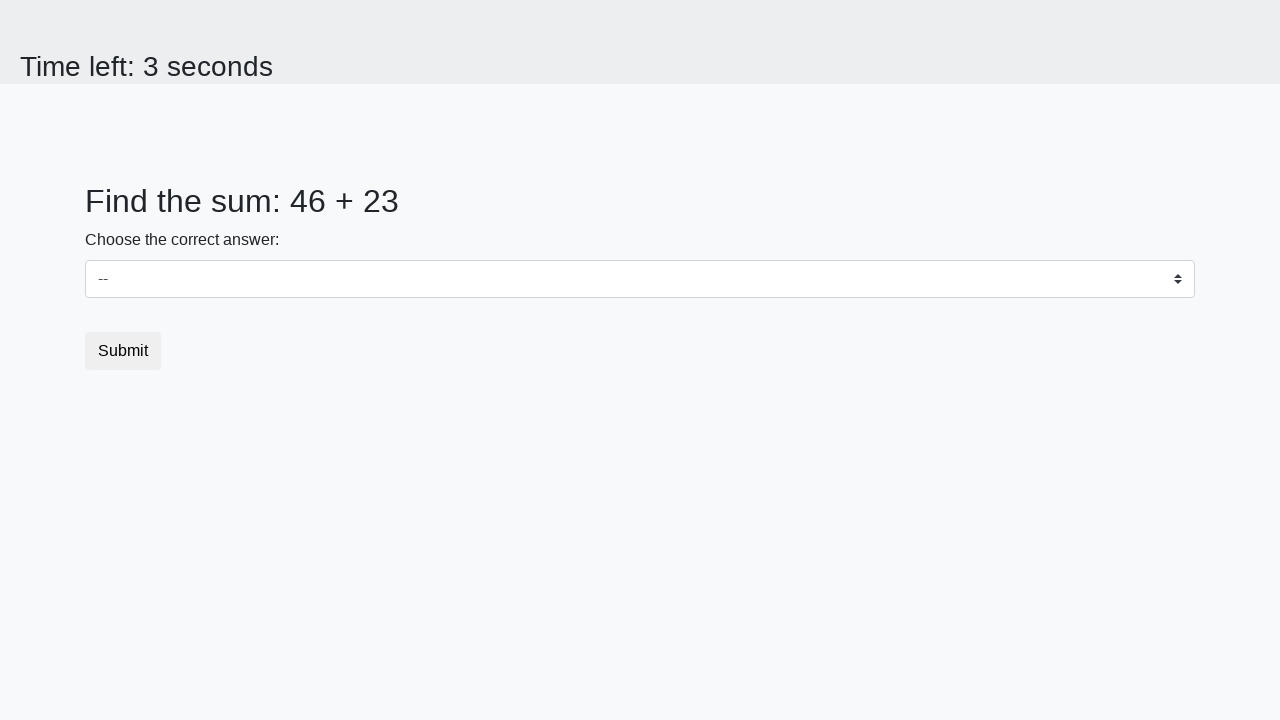

Calculated sum: 46 + 23 = 69
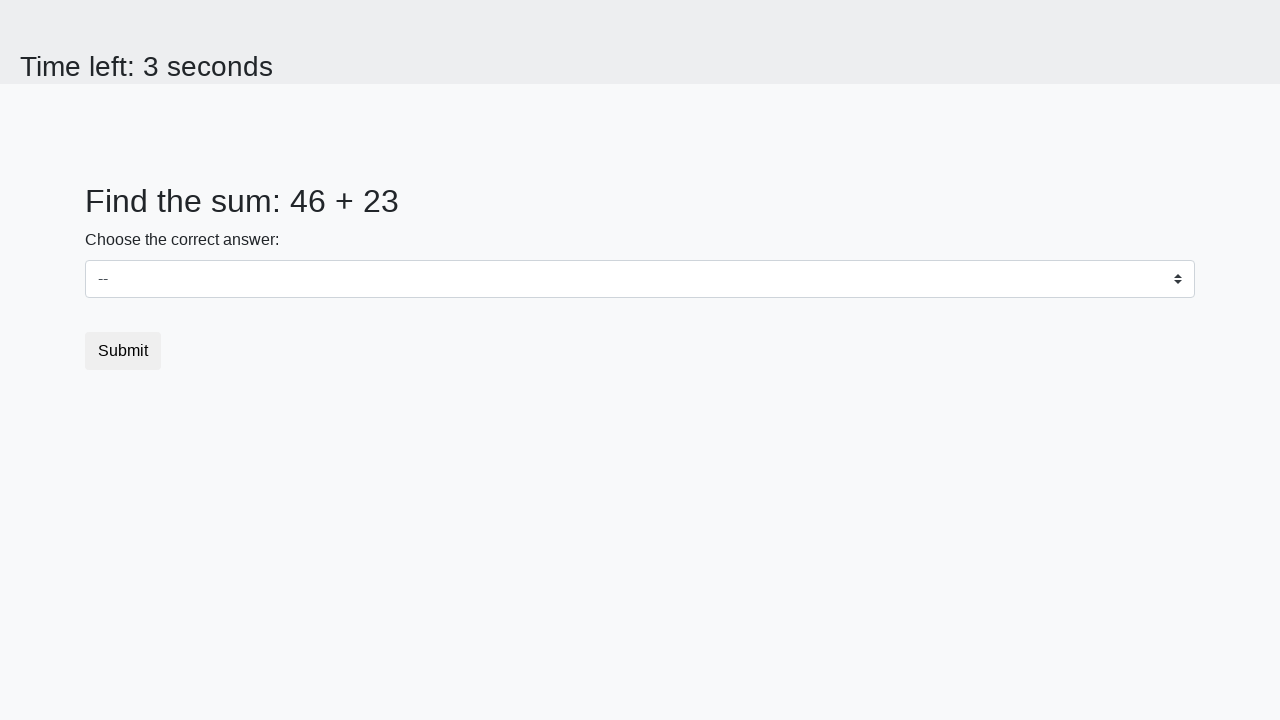

Selected 69 from dropdown on #dropdown
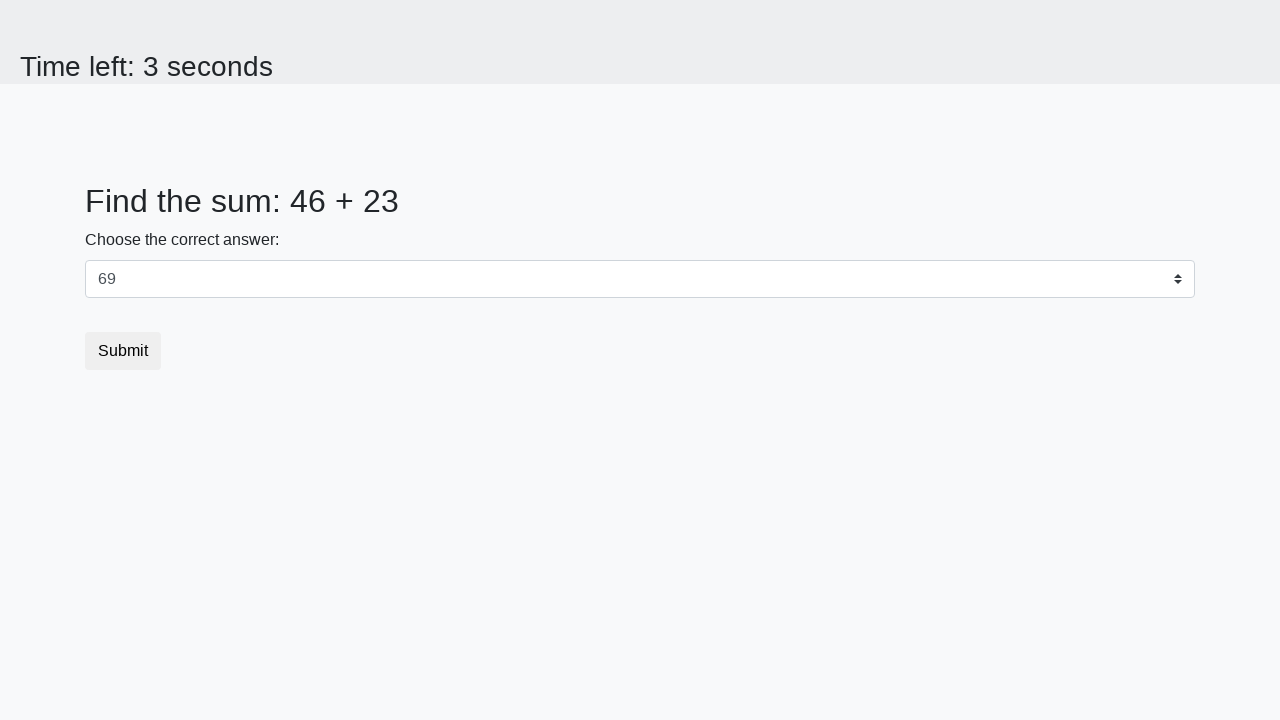

Clicked submit button at (123, 351) on xpath=//button
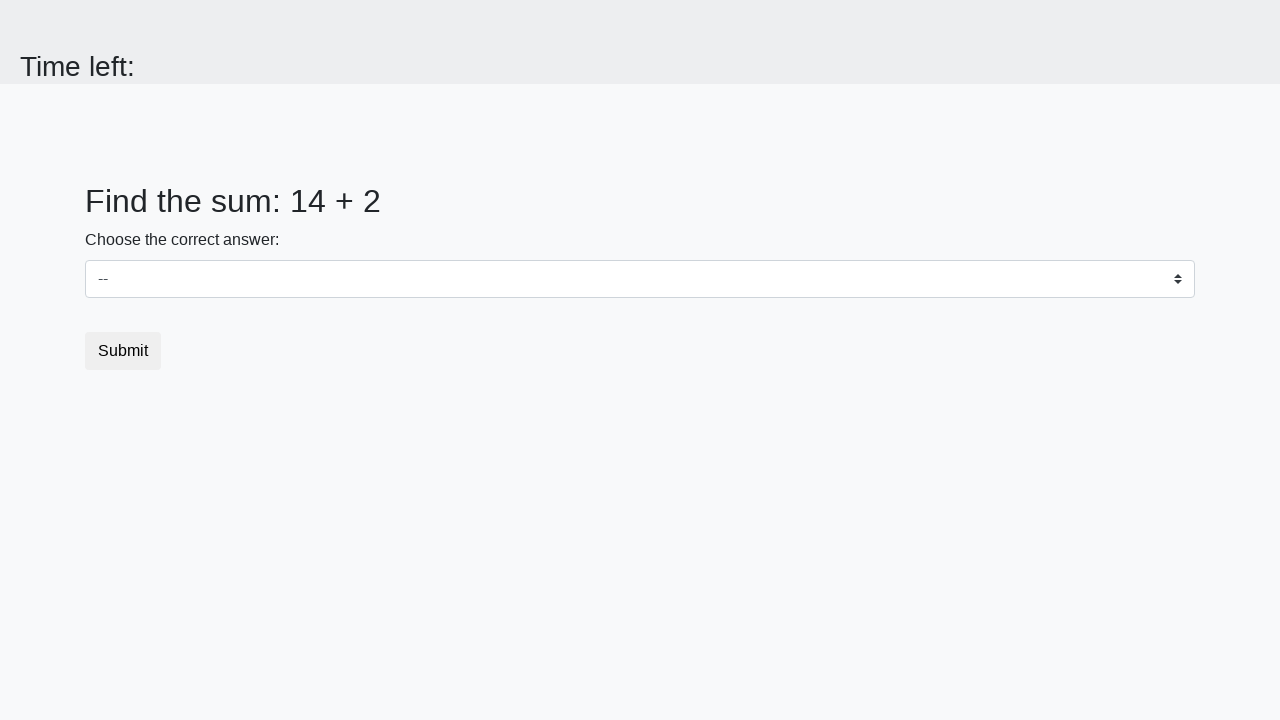

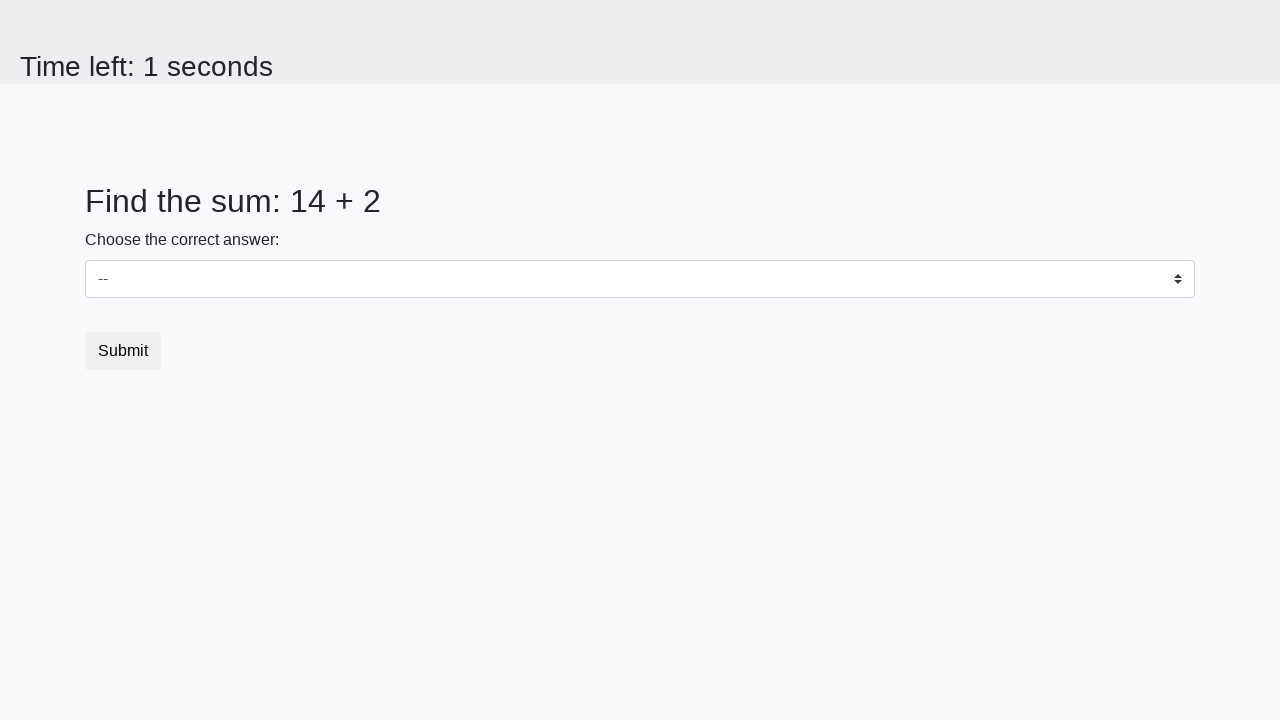